Tests selecting a country from a dropdown on the OrangeHRM contact sales form by iterating through options and clicking on "India"

Starting URL: https://www.orangehrm.com/en/contact-sales/

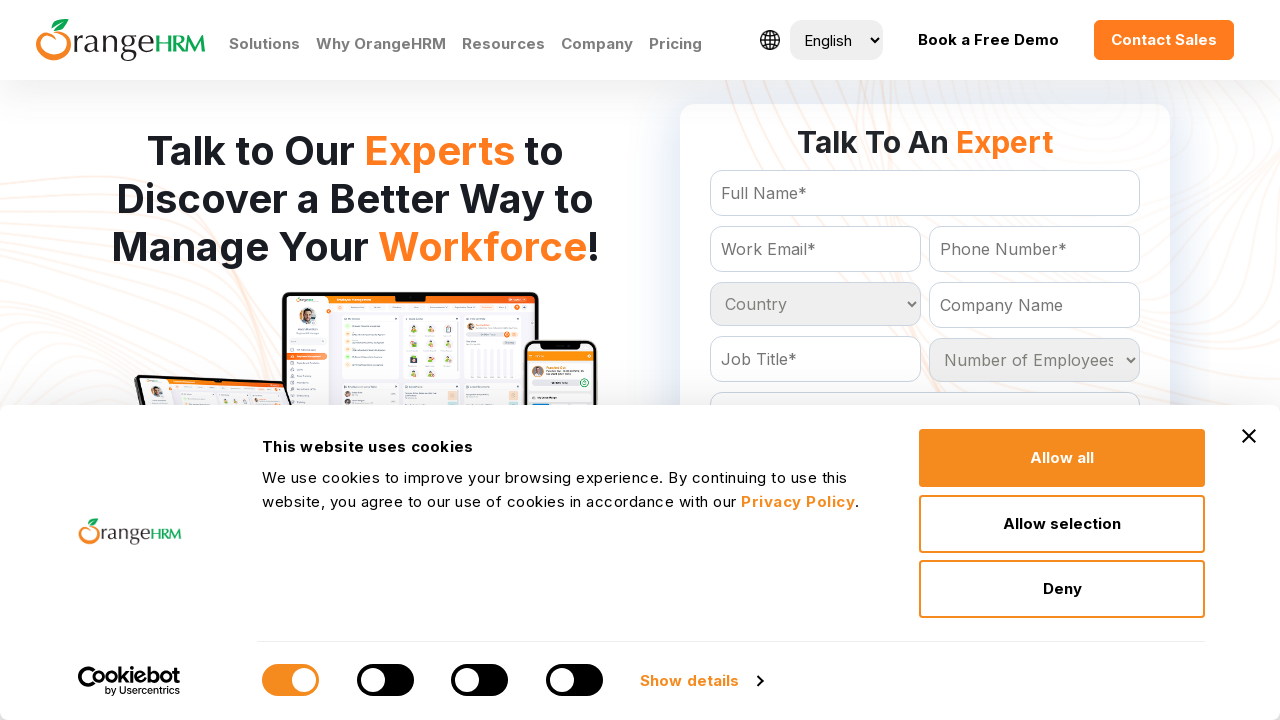

Country dropdown selector became available
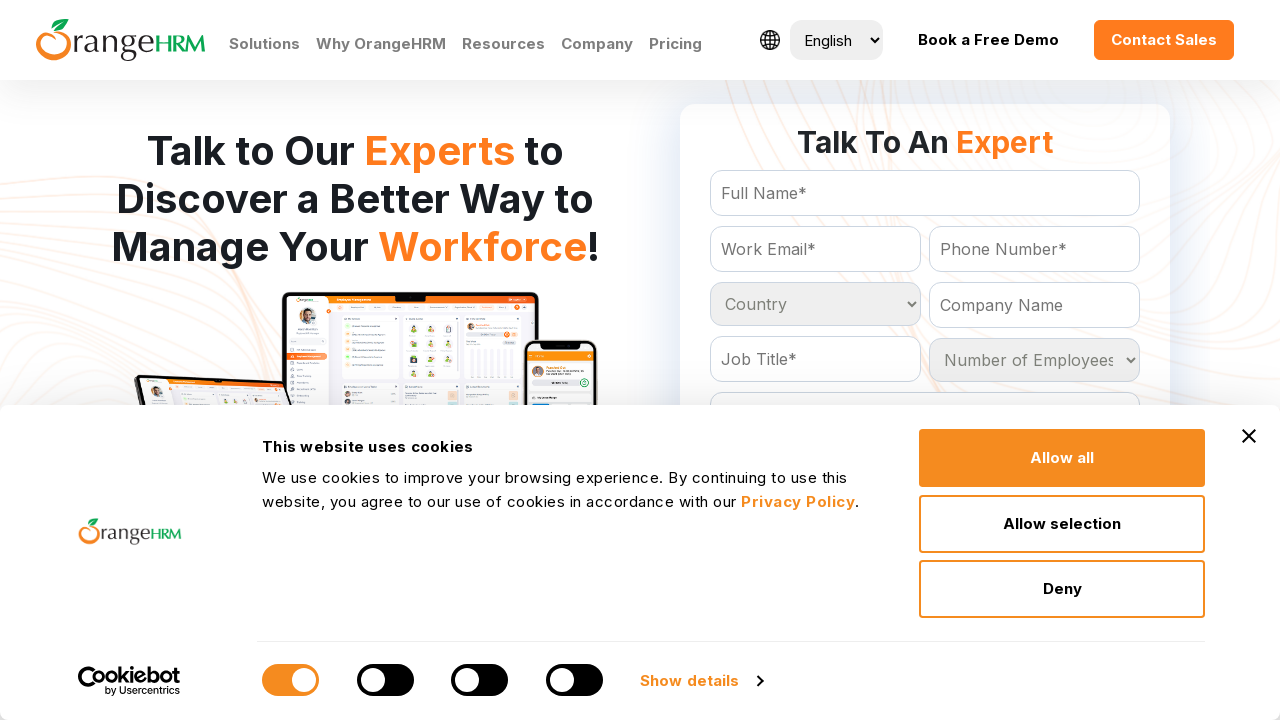

Selected 'India' from country dropdown using select_option on #Form_getForm_Country
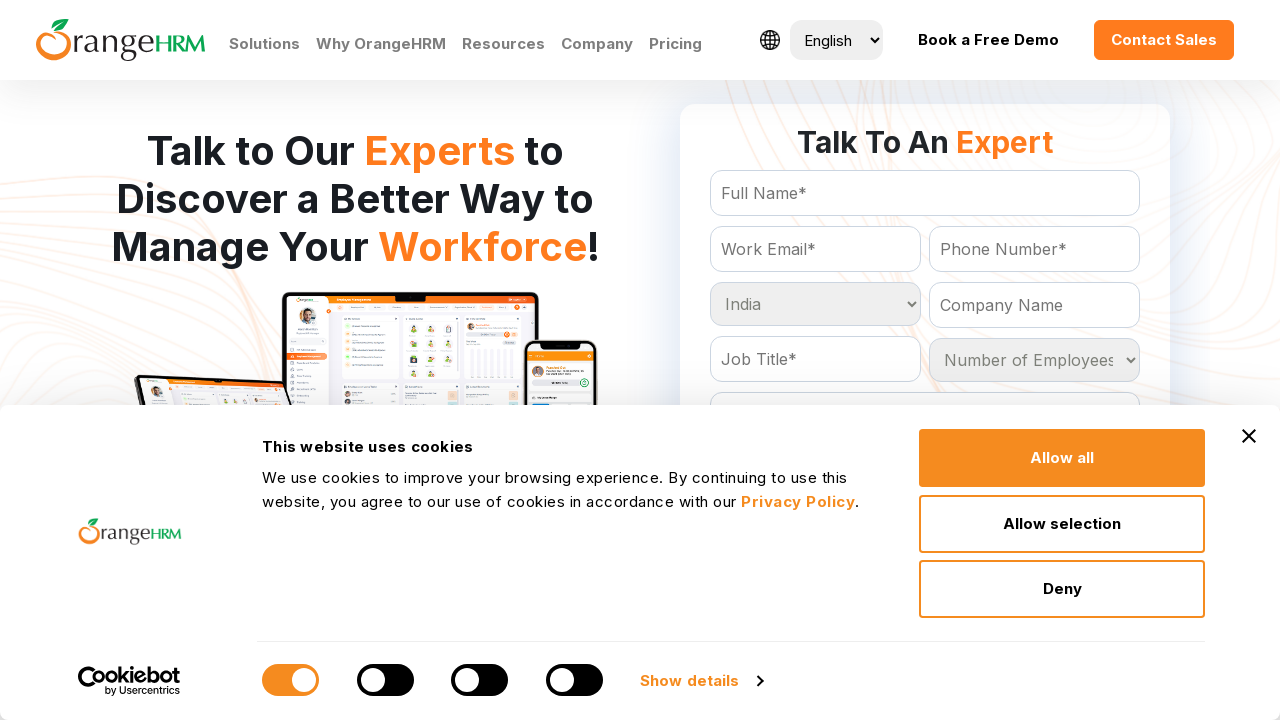

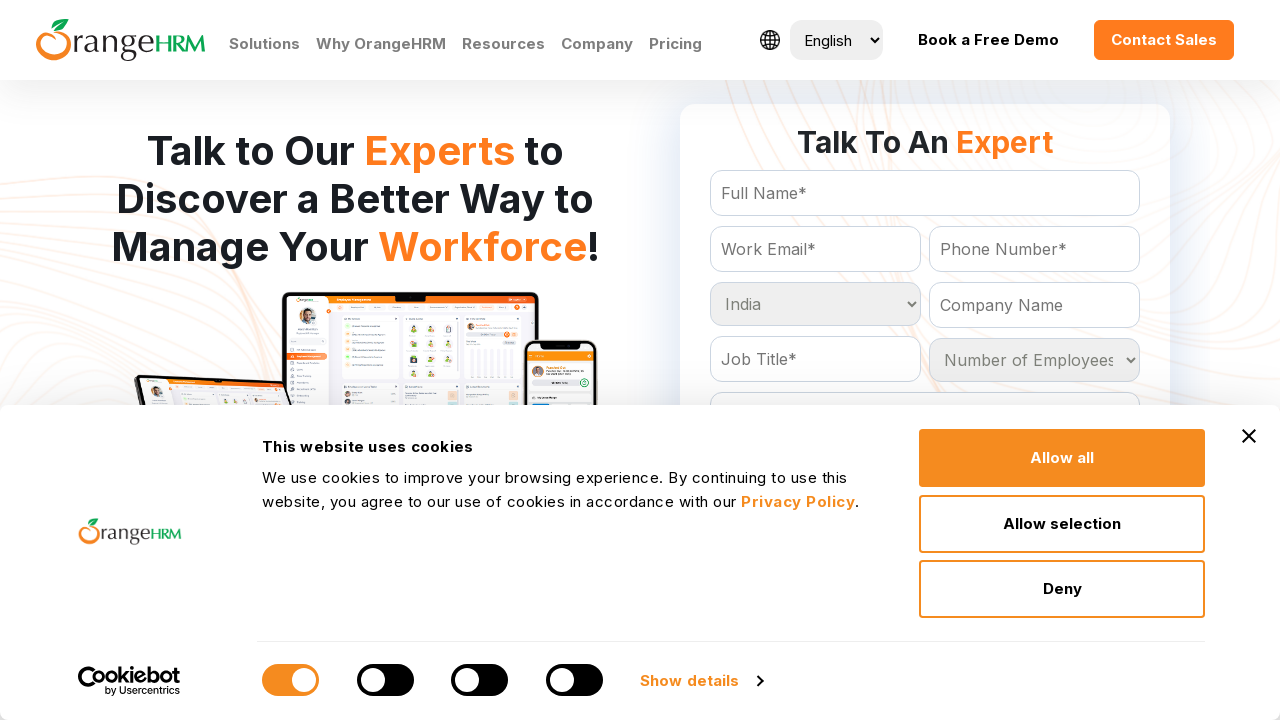